Tests the forgot password link functionality by clicking on it and verifying the password recovery page loads

Starting URL: https://lmslite47vr.demo.mirapolis.ru/mira

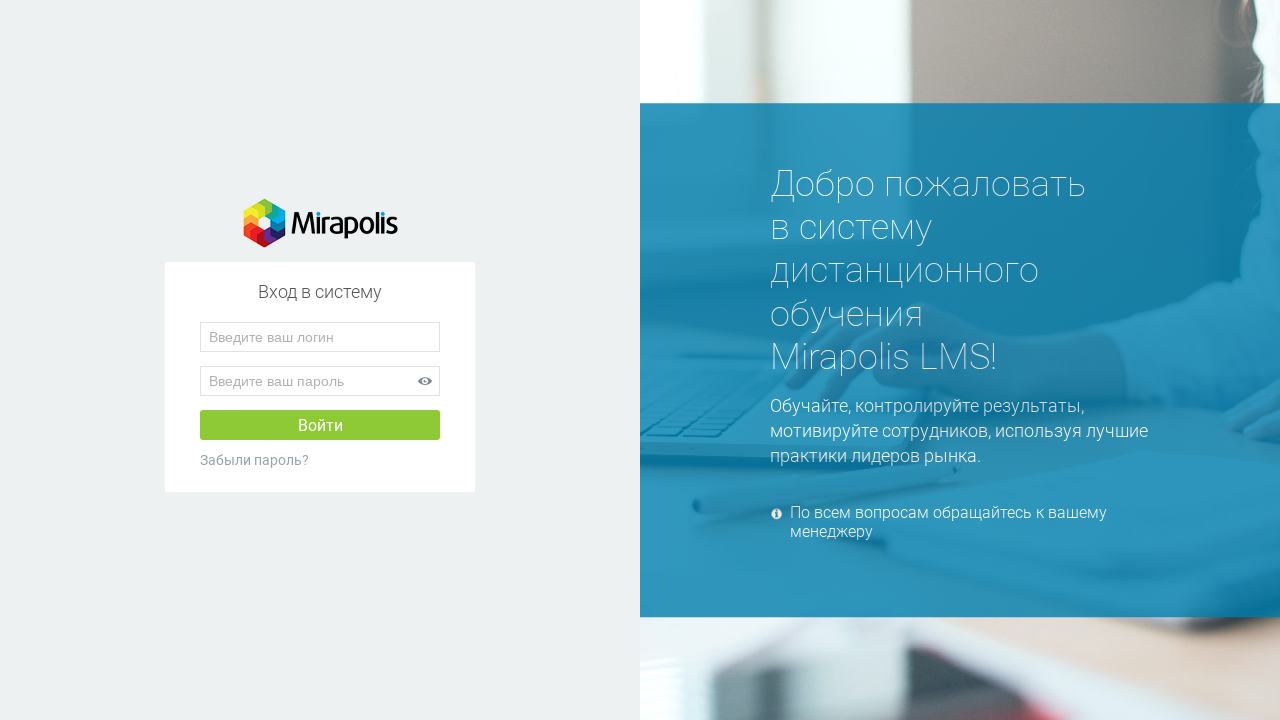

Clicked on the forgot password link at (320, 460) on xpath=//table[@class='links-container']//div
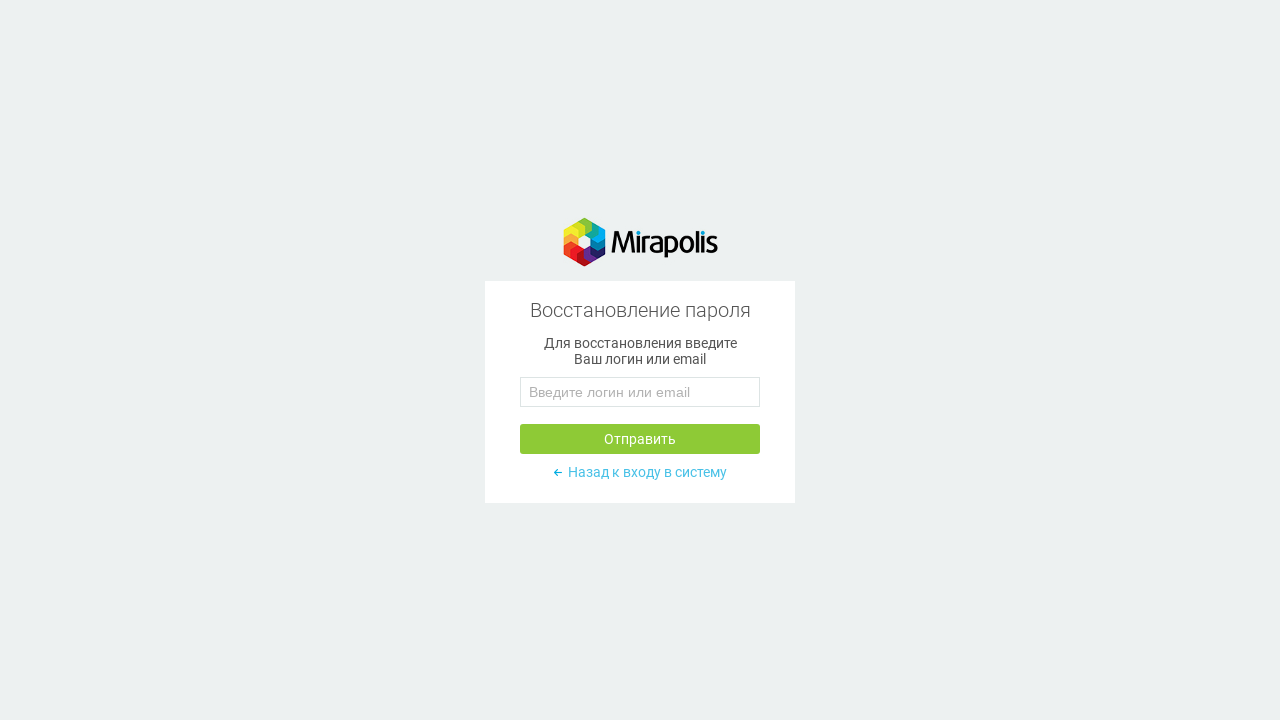

Password recovery page title selector loaded
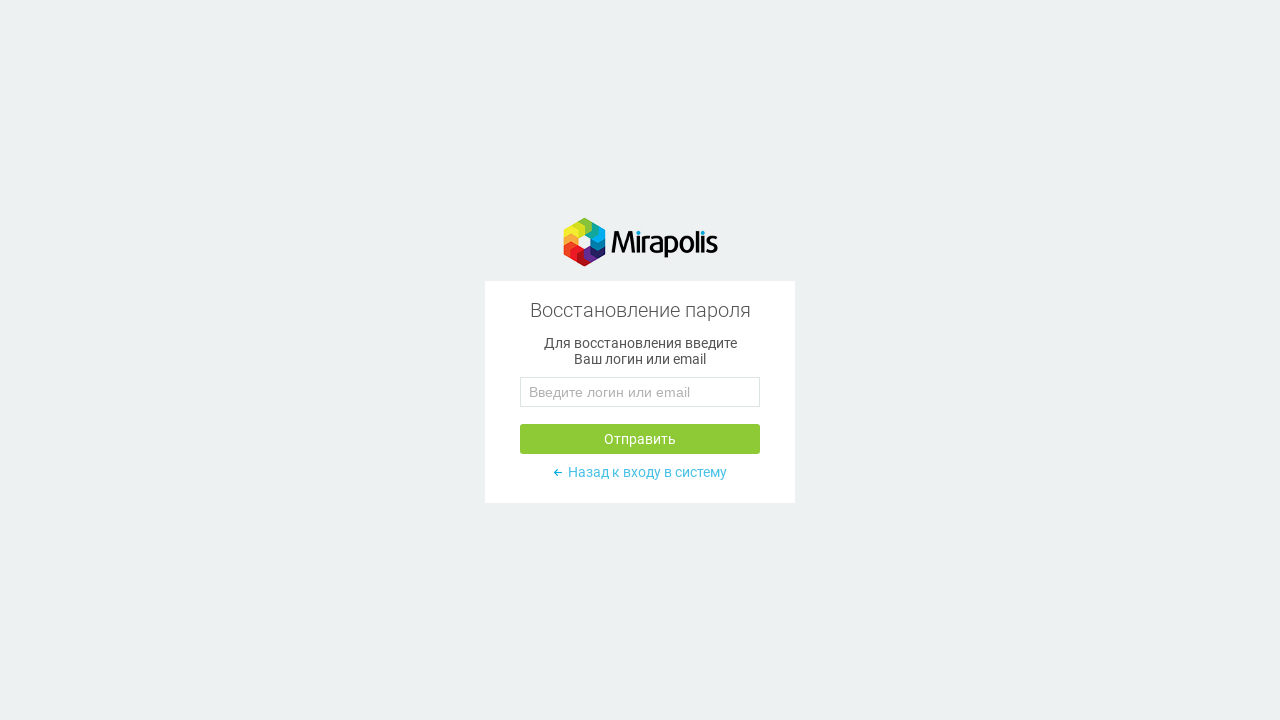

Verified password recovery page title is 'Восстановление пароля'
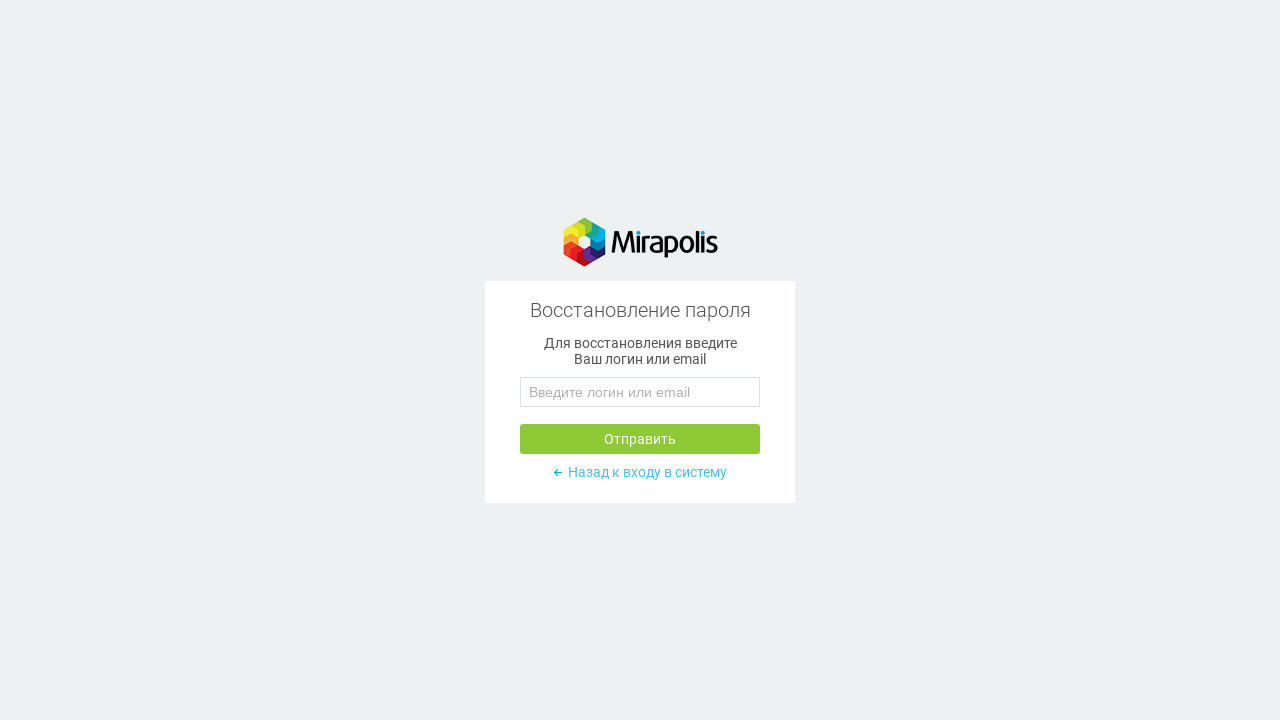

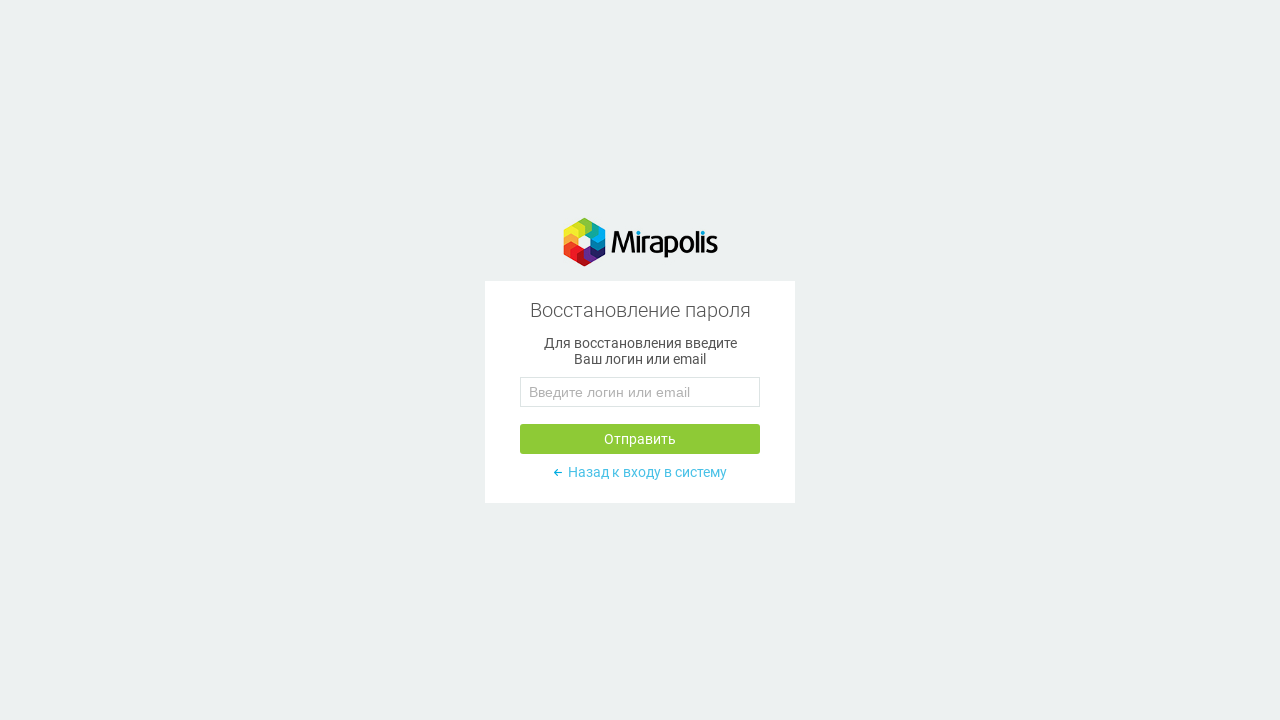